Visits a temporary email service website and retrieves the displayed temporary email address

Starting URL: https://www.minuteinbox.com

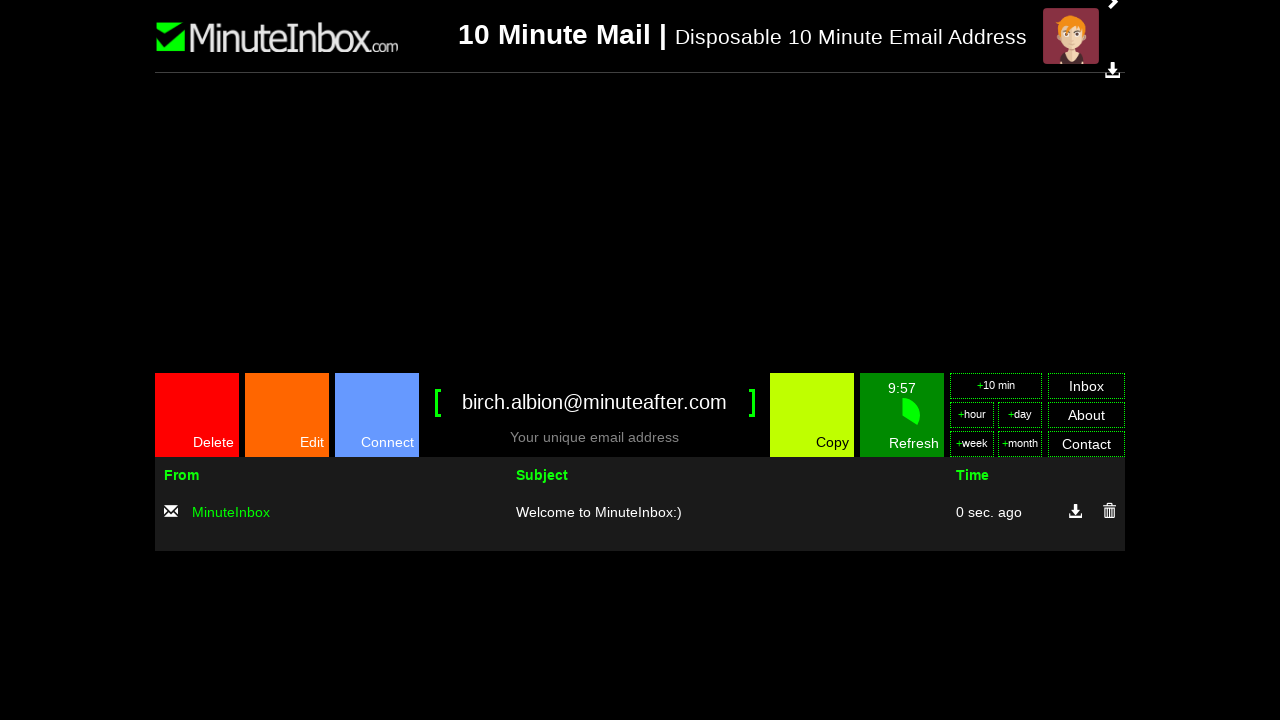

Waited for email element to be visible
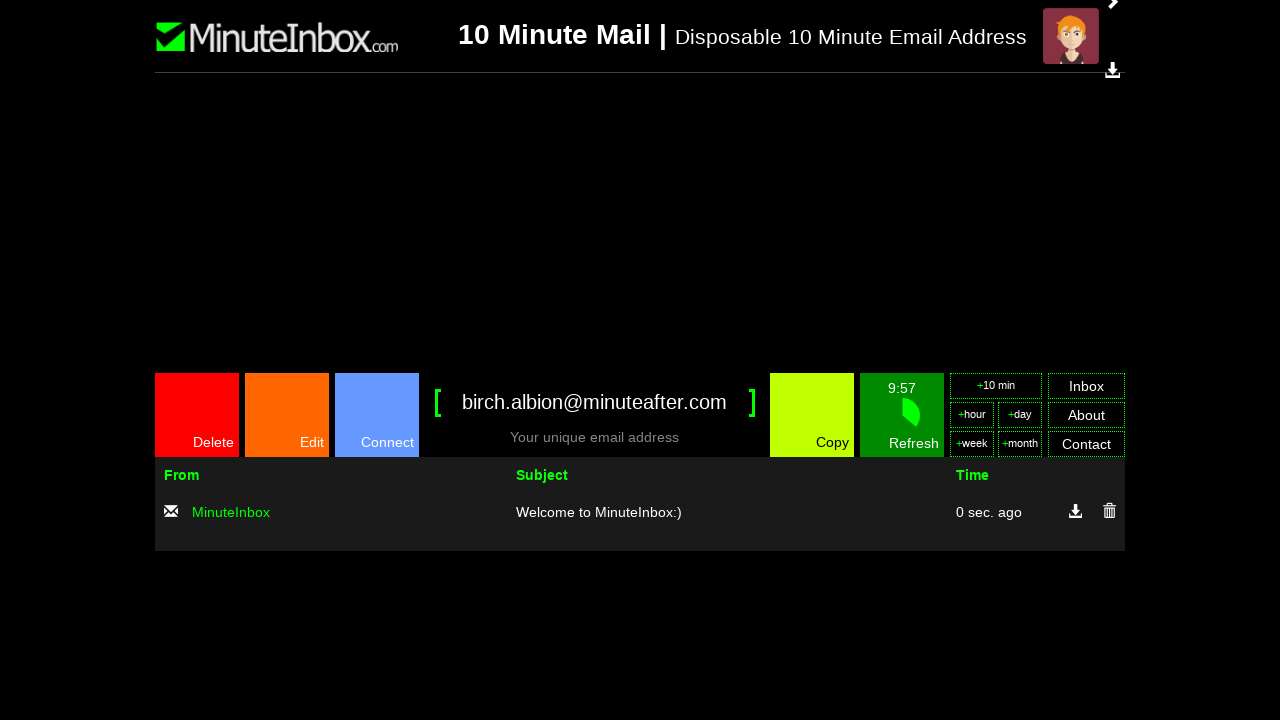

Retrieved temporary email address: birch.albion@minuteafter.com
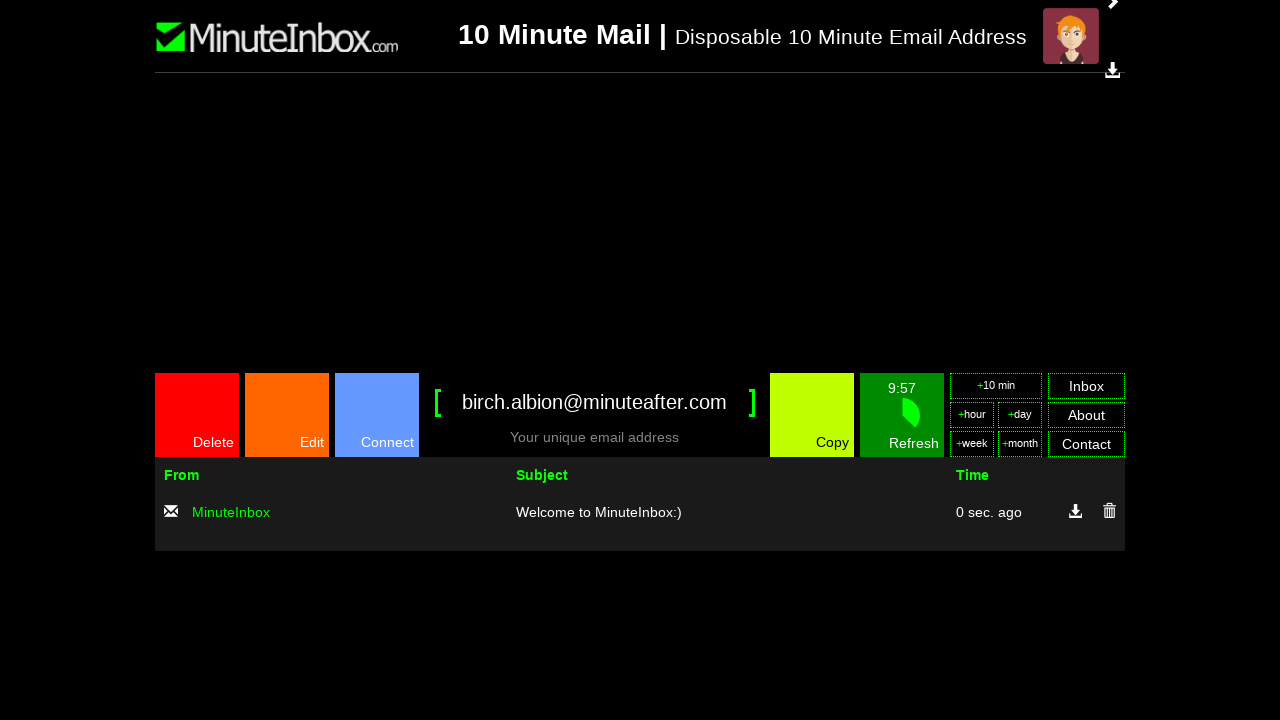

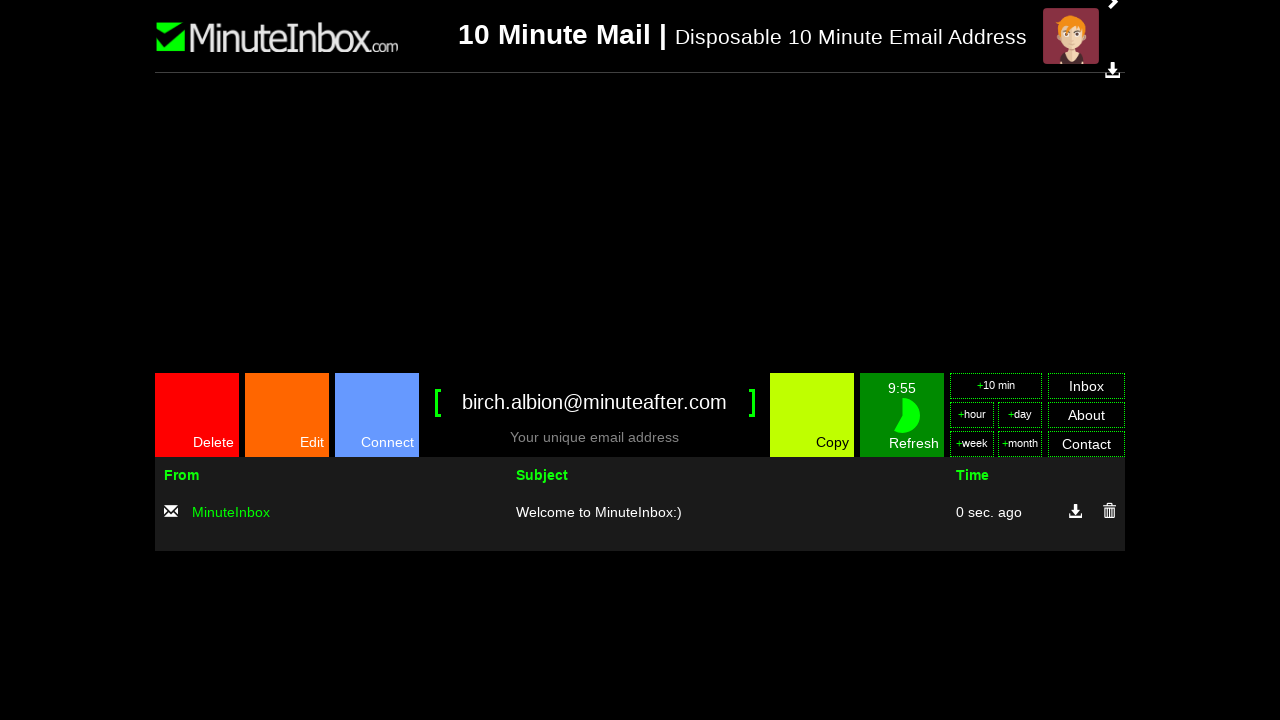